Tests finding and clicking an element using ID locator

Starting URL: http://omayo.blogspot.com

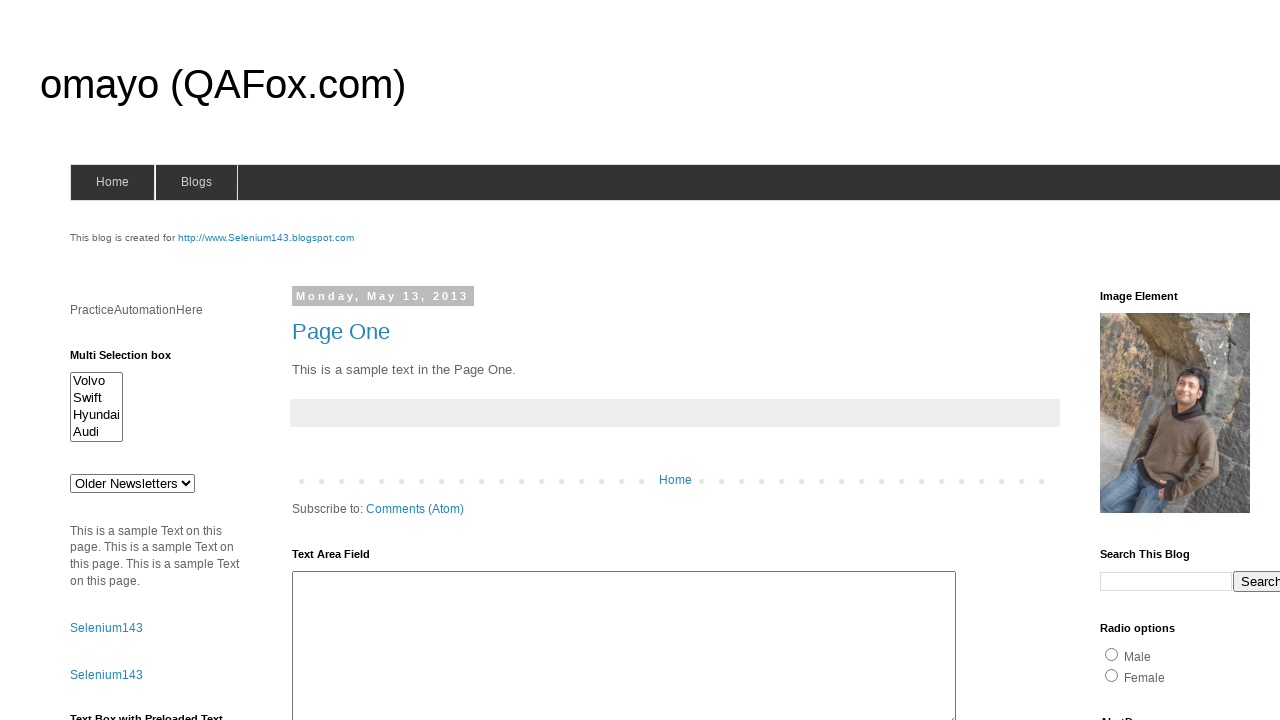

Navigated to http://omayo.blogspot.com
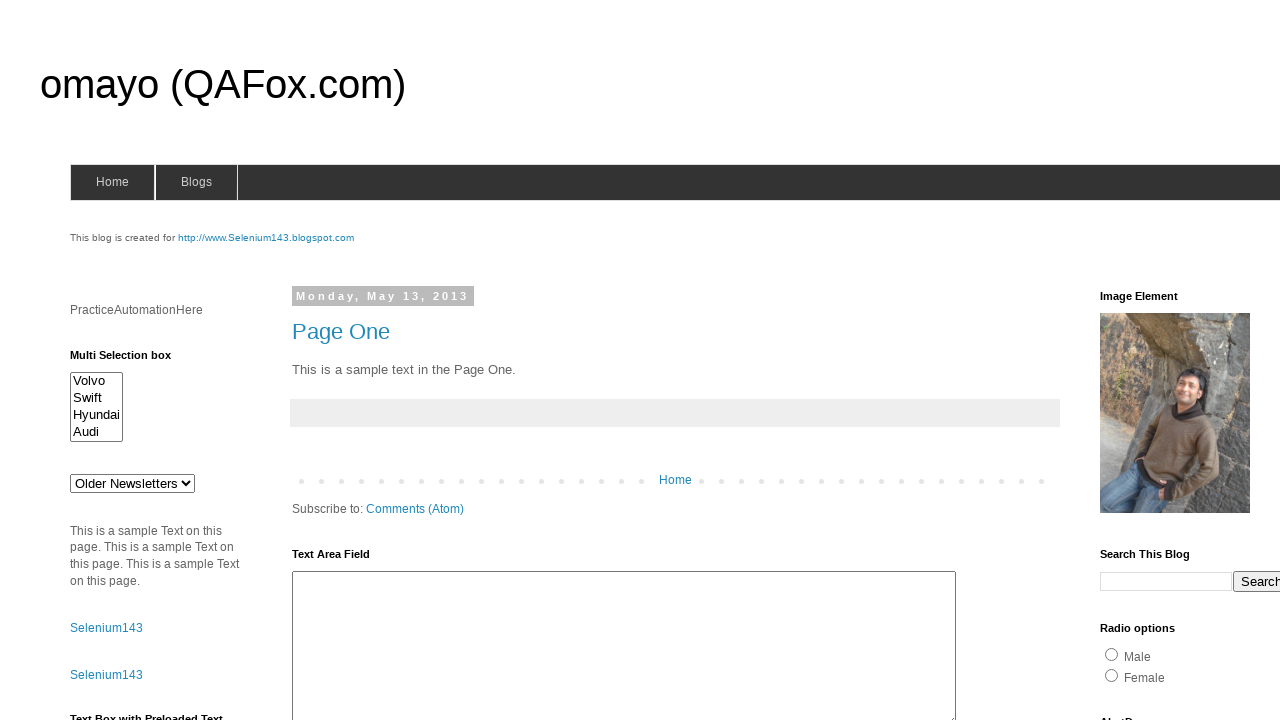

Clicked element with ID 'selenium143' using ID locator at (266, 238) on #selenium143
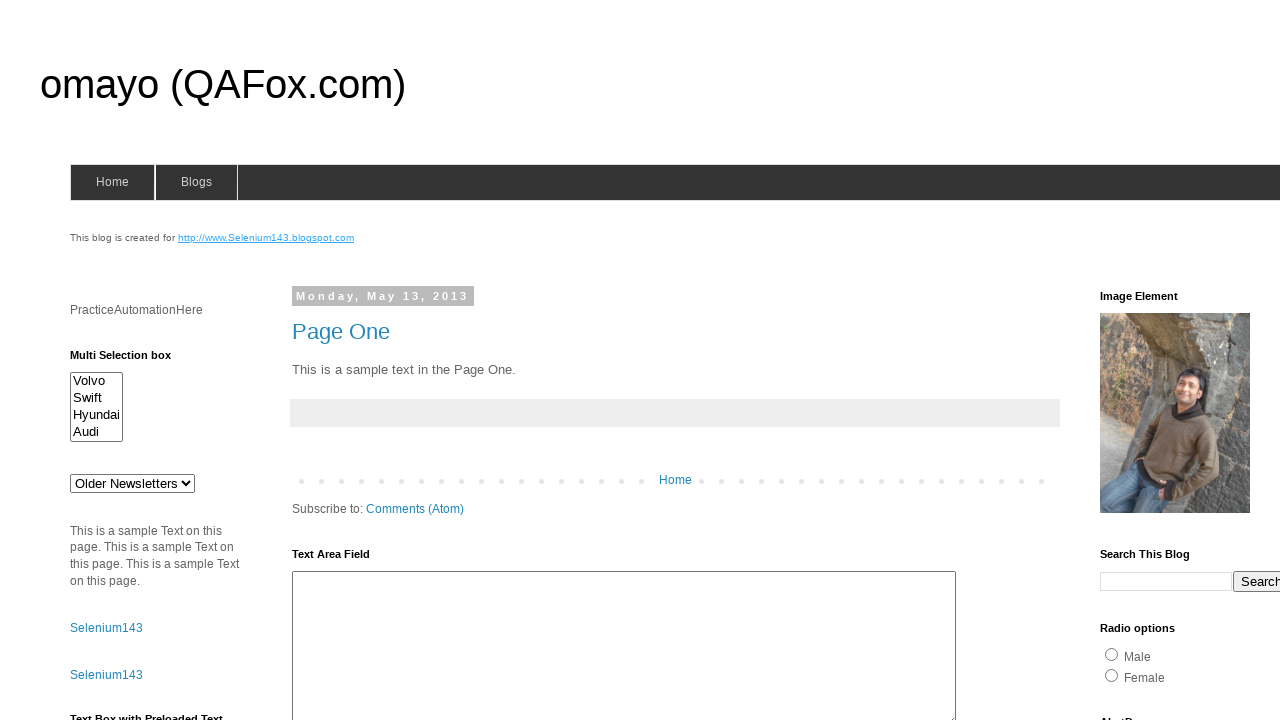

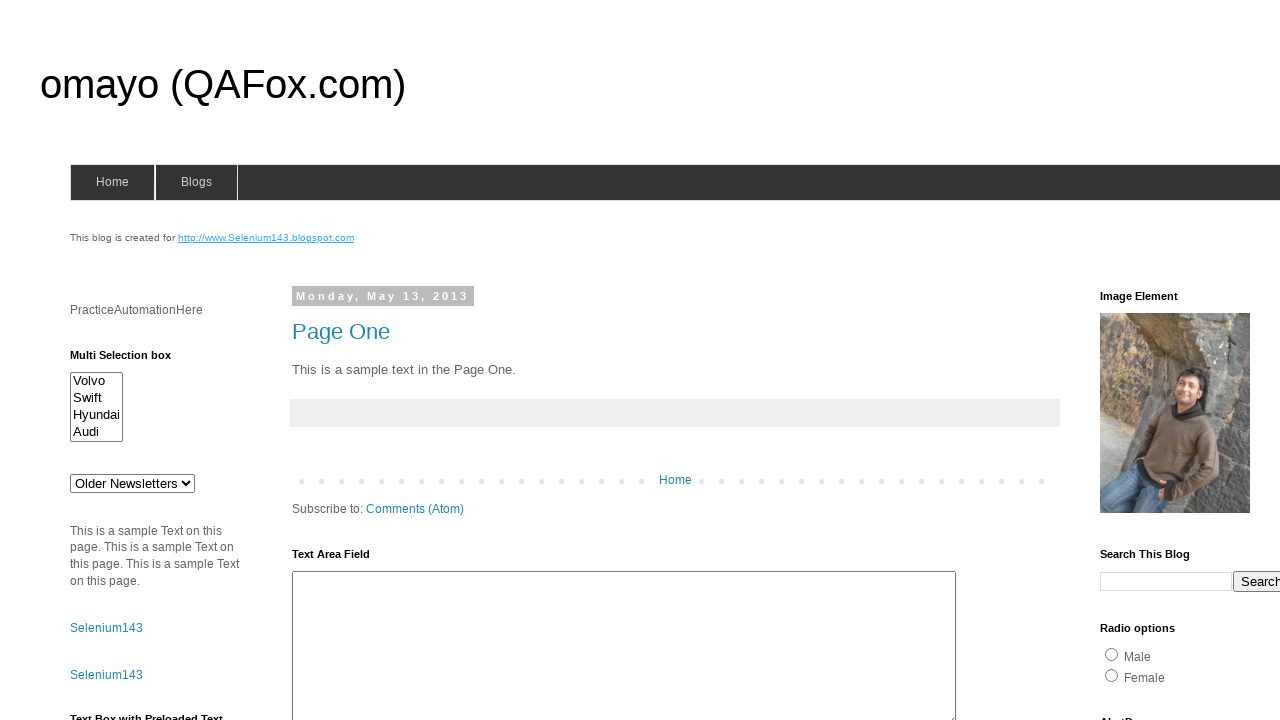